Tests that completed items are removed when the Clear completed button is clicked

Starting URL: https://demo.playwright.dev/todomvc

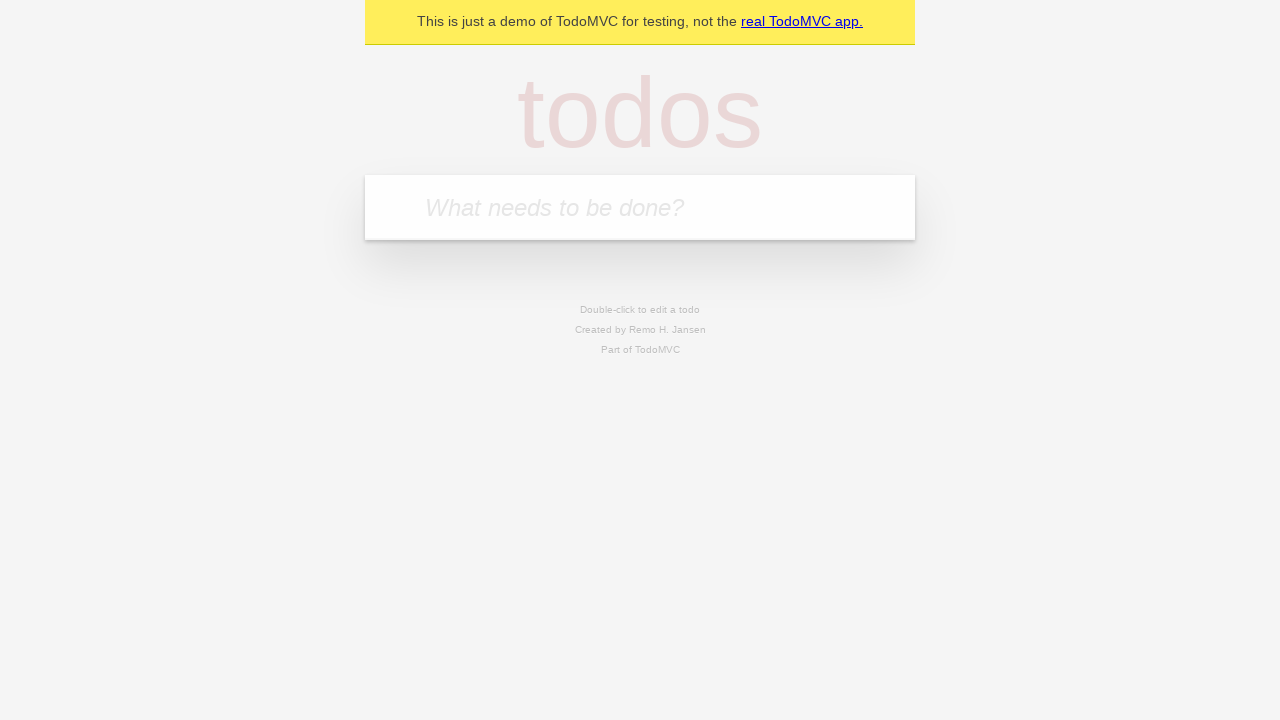

Filled todo input with 'buy some cheese' on internal:attr=[placeholder="What needs to be done?"i]
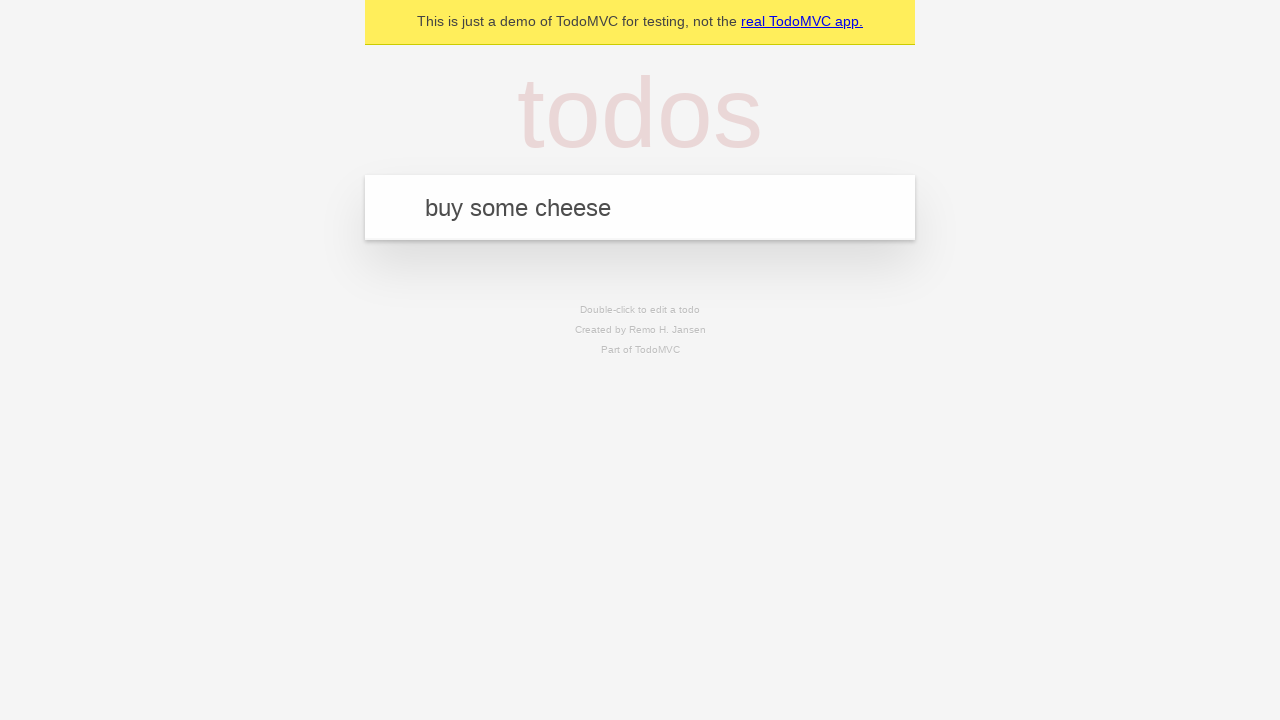

Pressed Enter to create todo 'buy some cheese' on internal:attr=[placeholder="What needs to be done?"i]
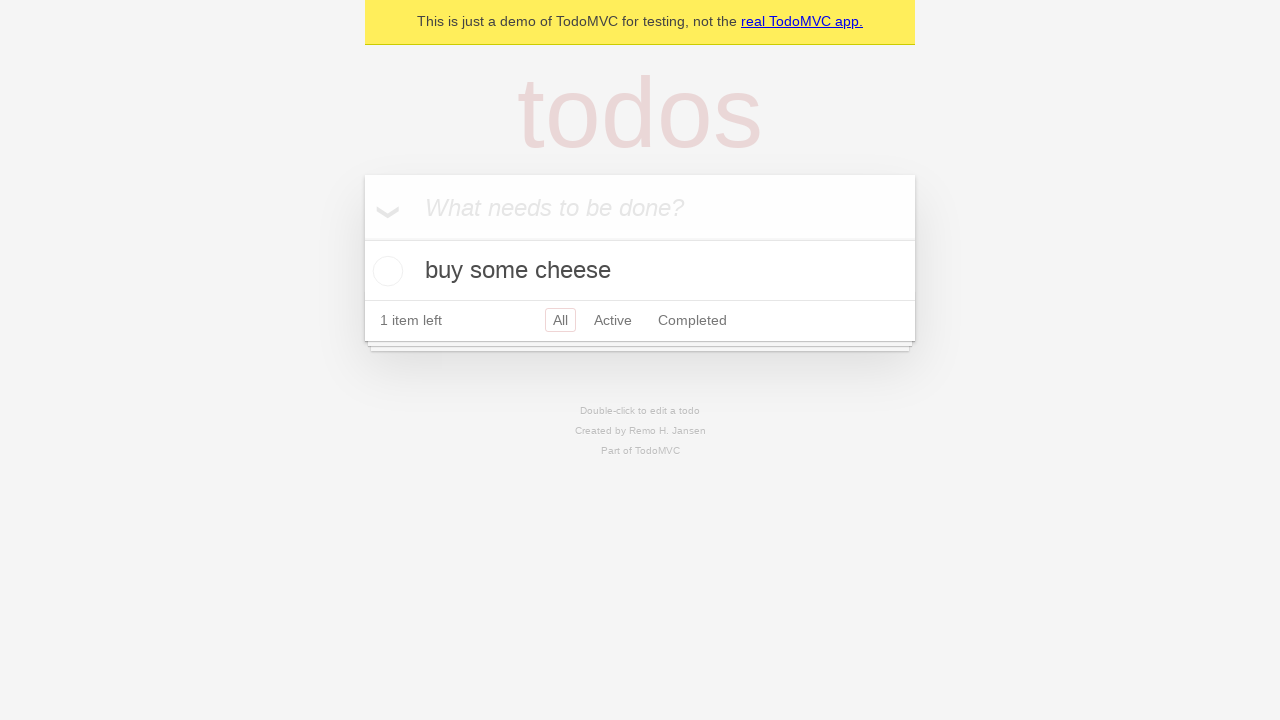

Filled todo input with 'feed the cat' on internal:attr=[placeholder="What needs to be done?"i]
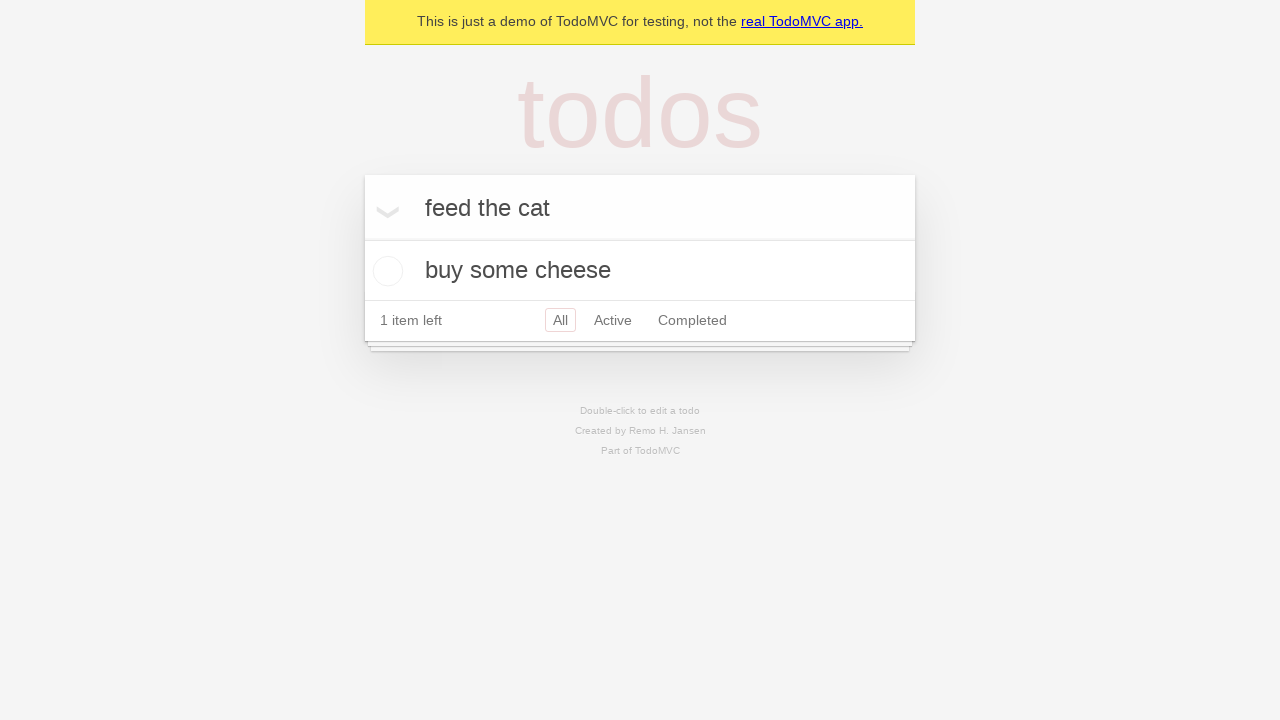

Pressed Enter to create todo 'feed the cat' on internal:attr=[placeholder="What needs to be done?"i]
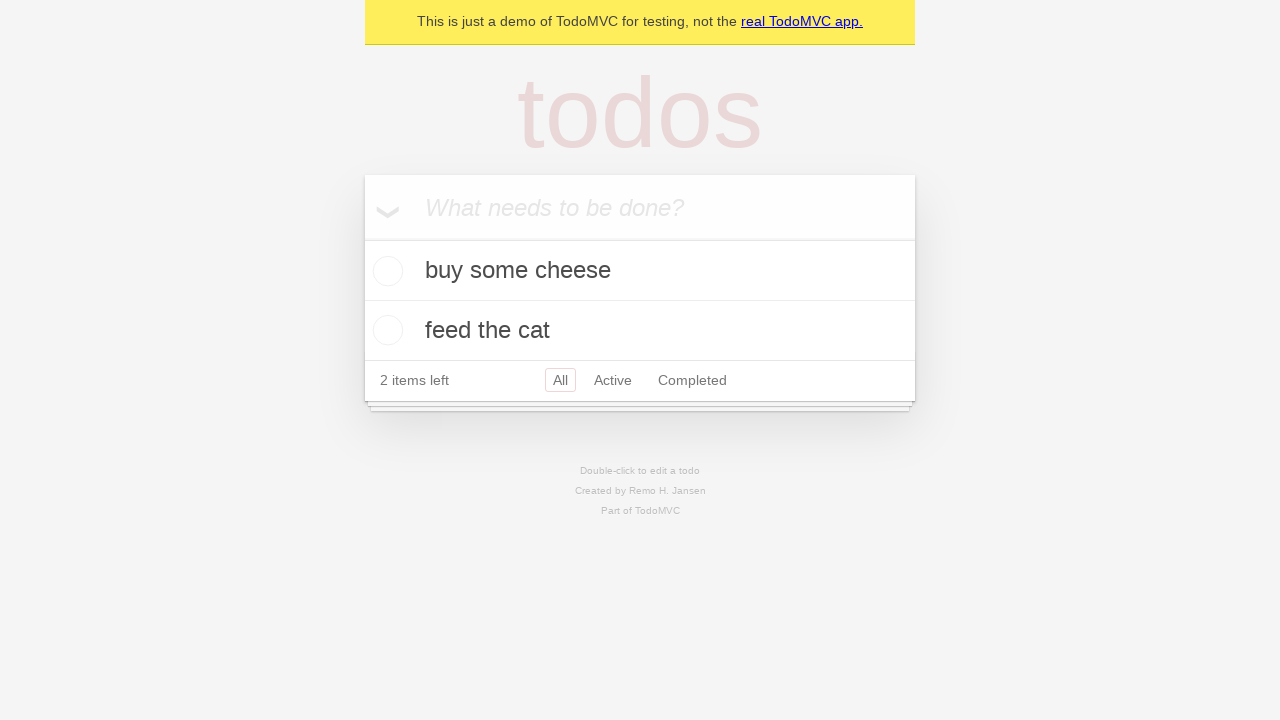

Filled todo input with 'book a doctors appointment' on internal:attr=[placeholder="What needs to be done?"i]
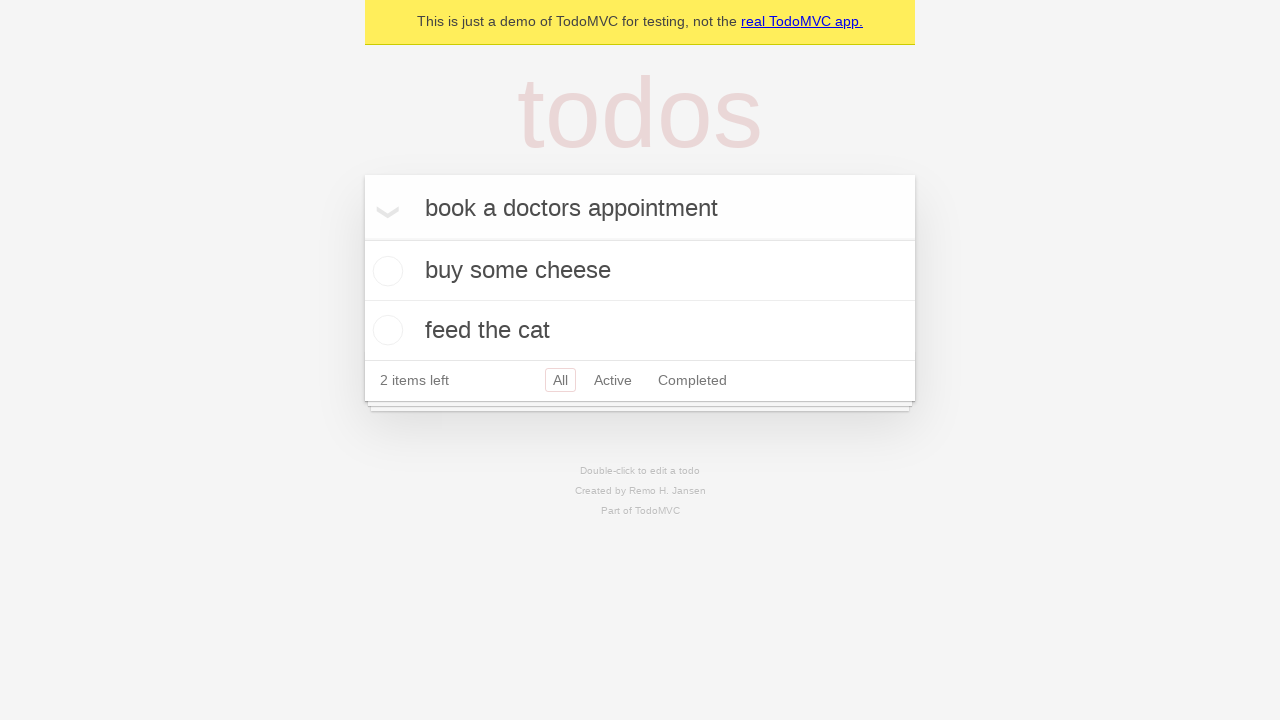

Pressed Enter to create todo 'book a doctors appointment' on internal:attr=[placeholder="What needs to be done?"i]
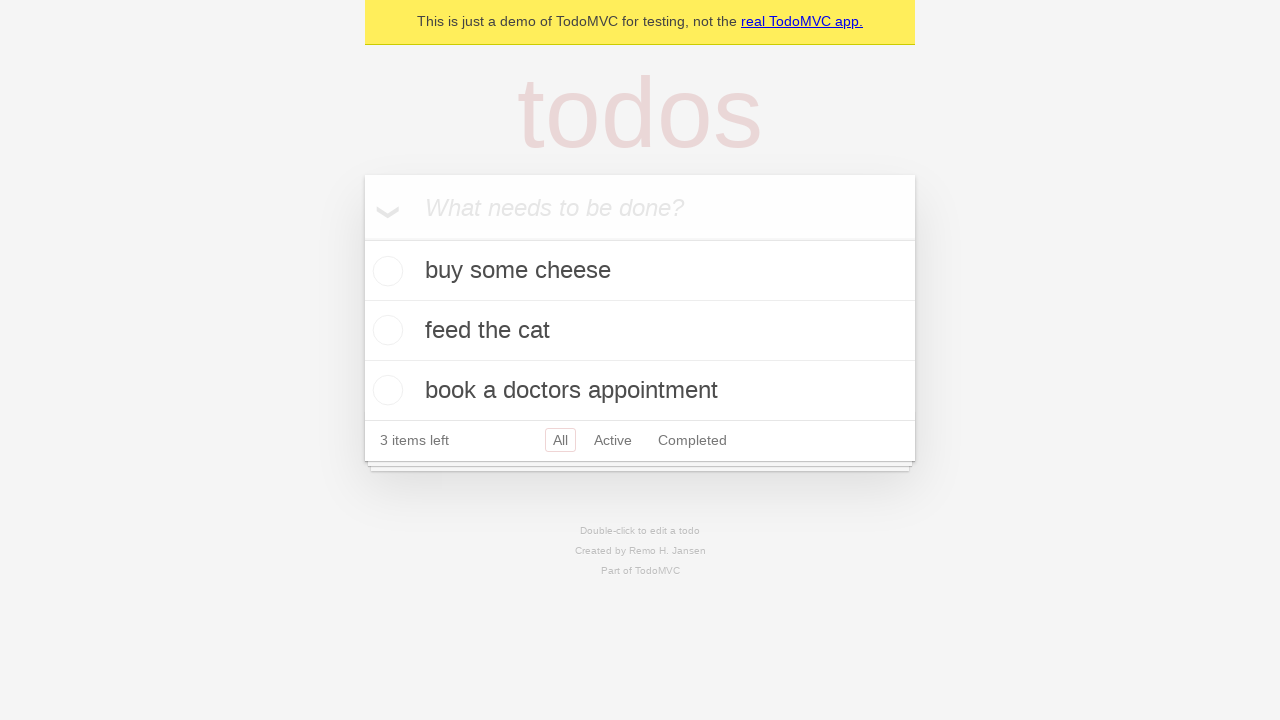

Checked the second todo item (feed the cat) at (385, 330) on internal:testid=[data-testid="todo-item"s] >> nth=1 >> internal:role=checkbox
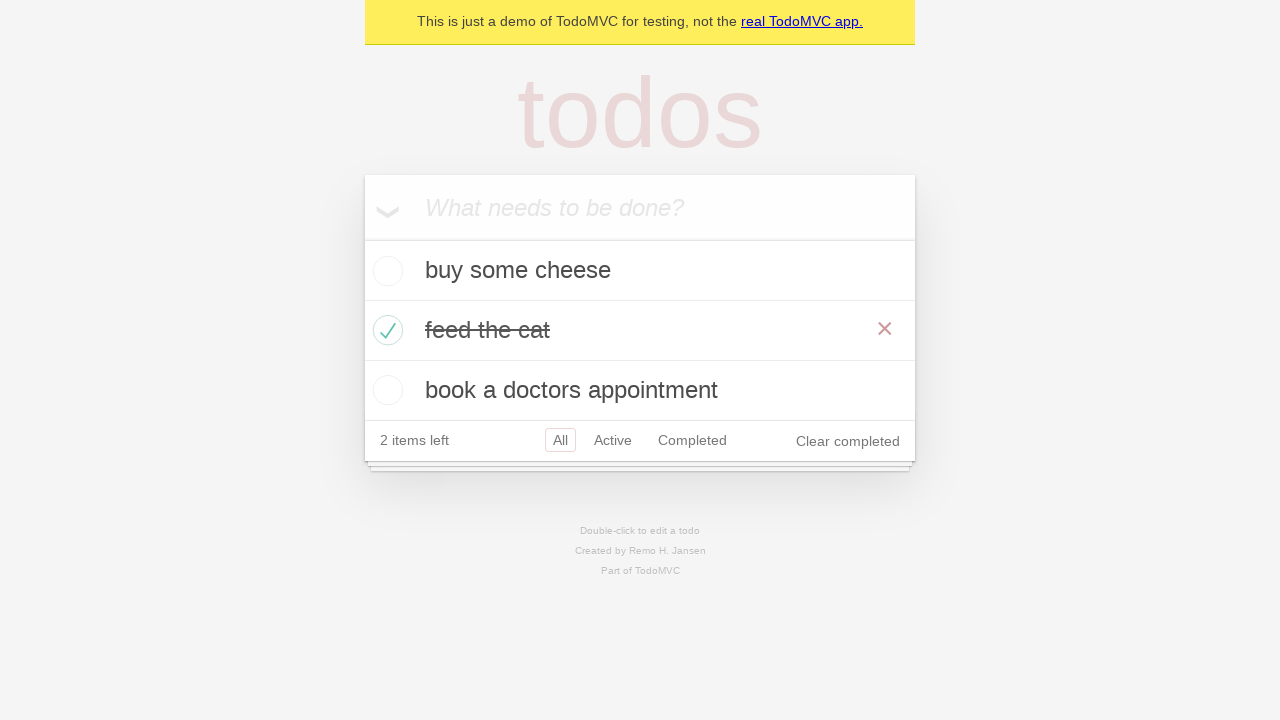

Clicked Clear completed button to remove completed items at (848, 441) on internal:role=button[name="Clear completed"i]
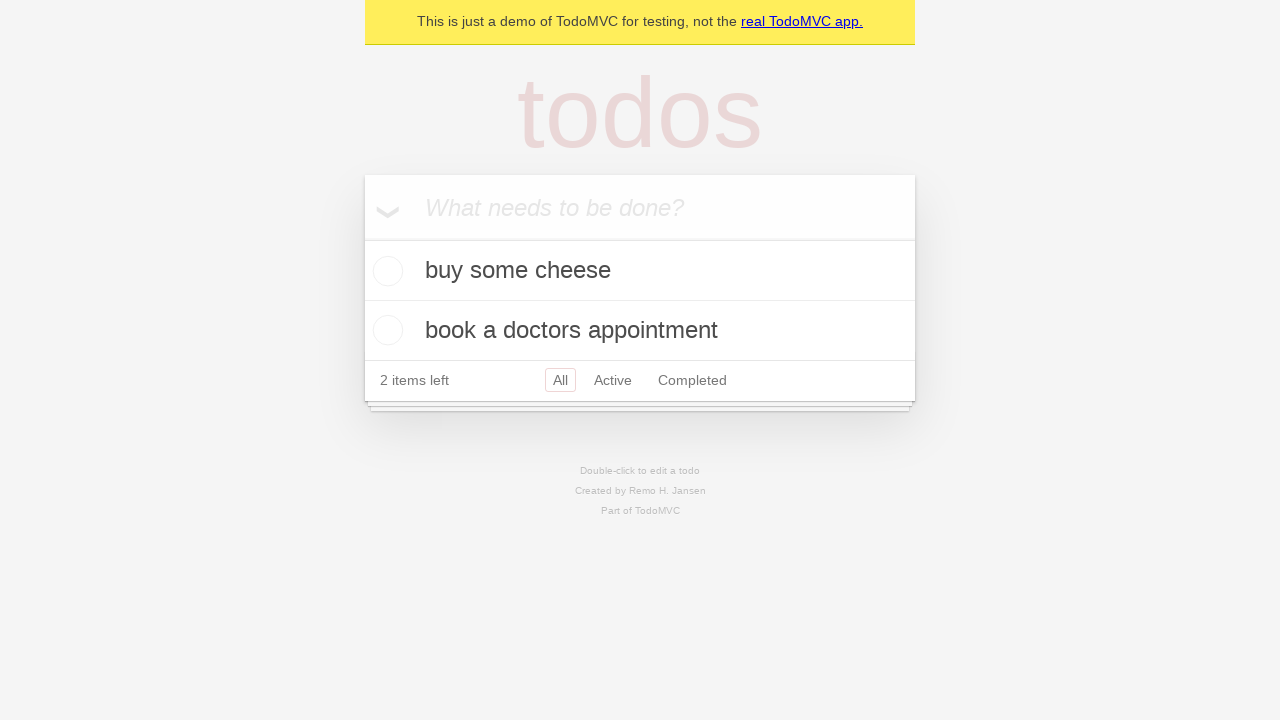

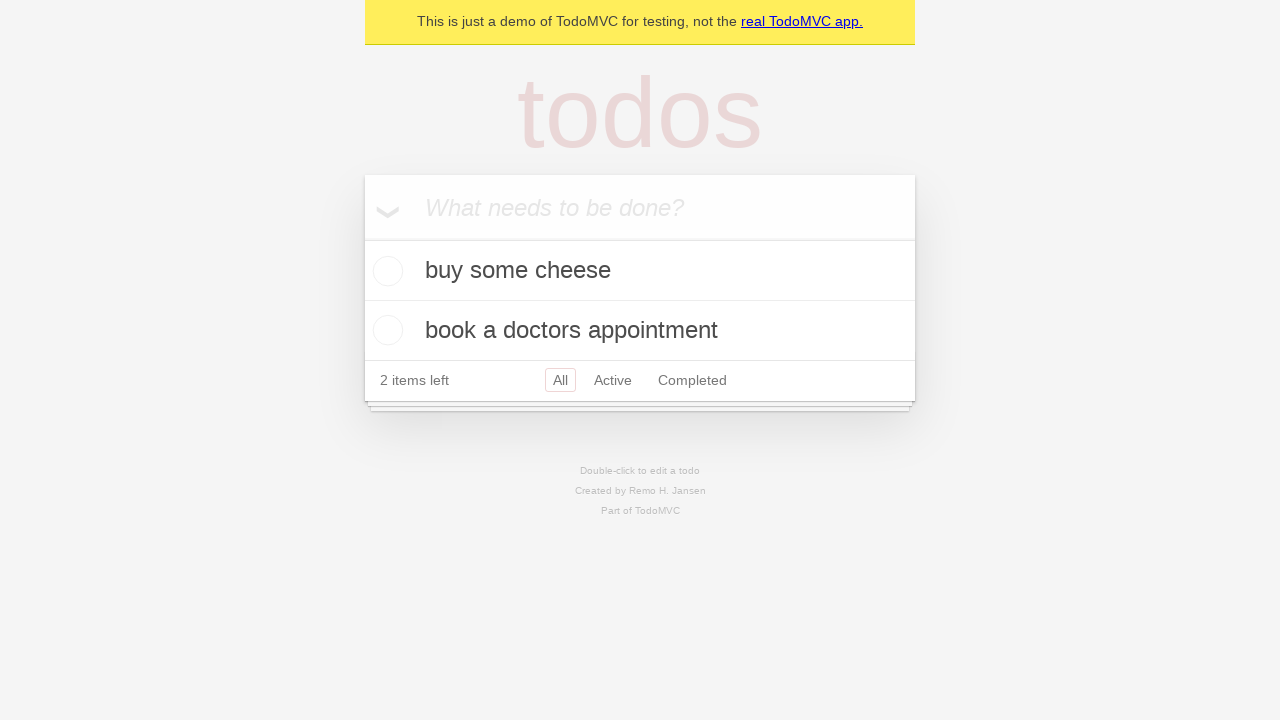